Tests the age form by entering name and age for a child (5 years), submitting, and verifying the kid message is displayed

Starting URL: https://kristinek.github.io/site/examples/age

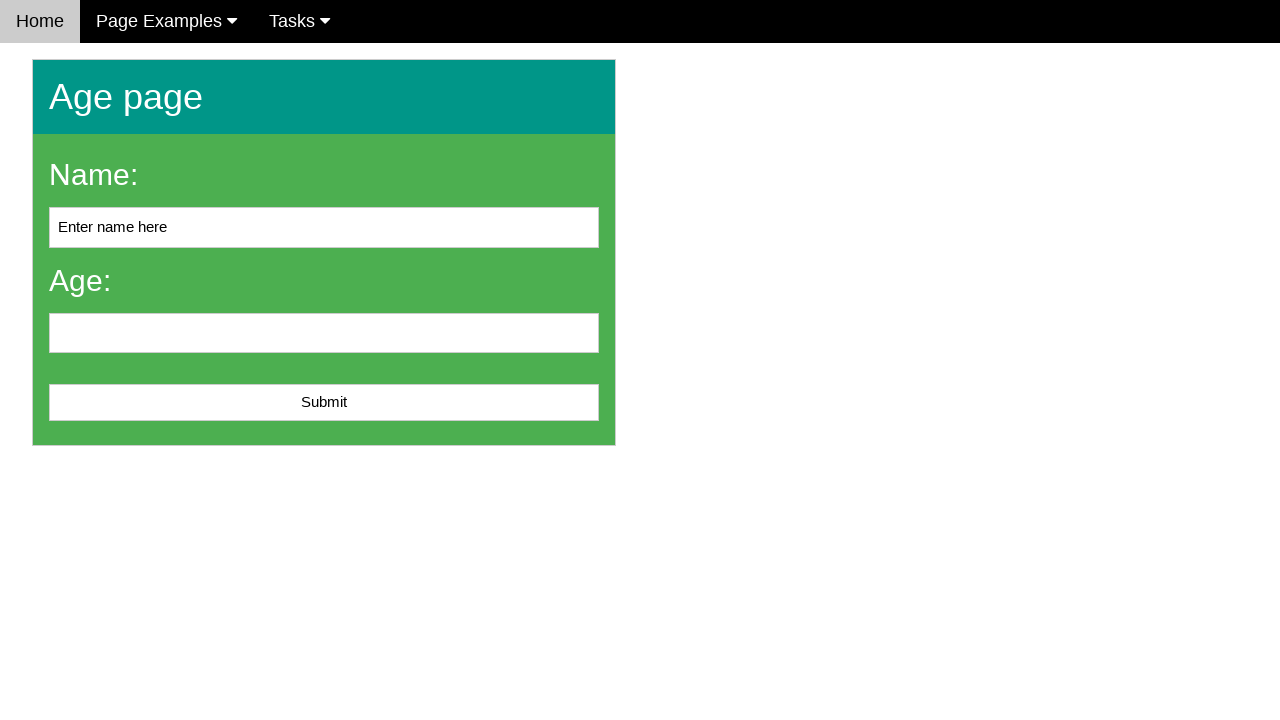

Navigated to age form page
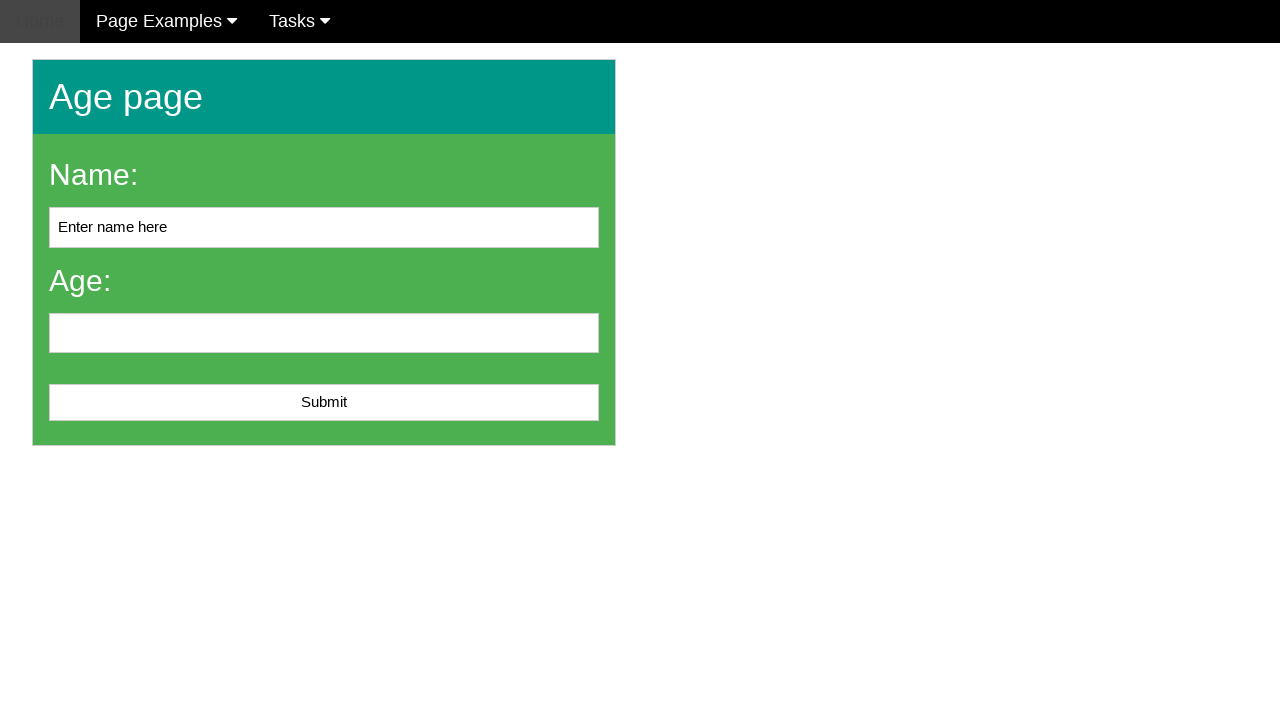

Entered name 'Egils2' in the name field on #name
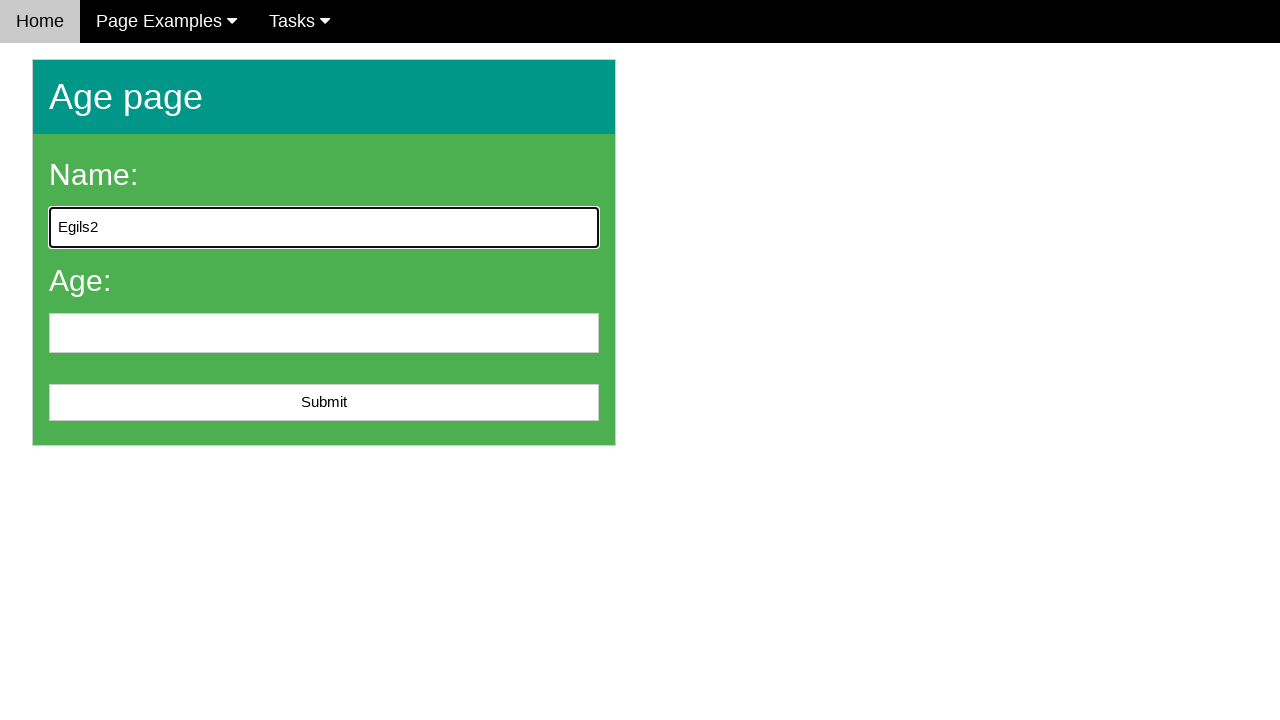

Entered age '5' in the age field on #age
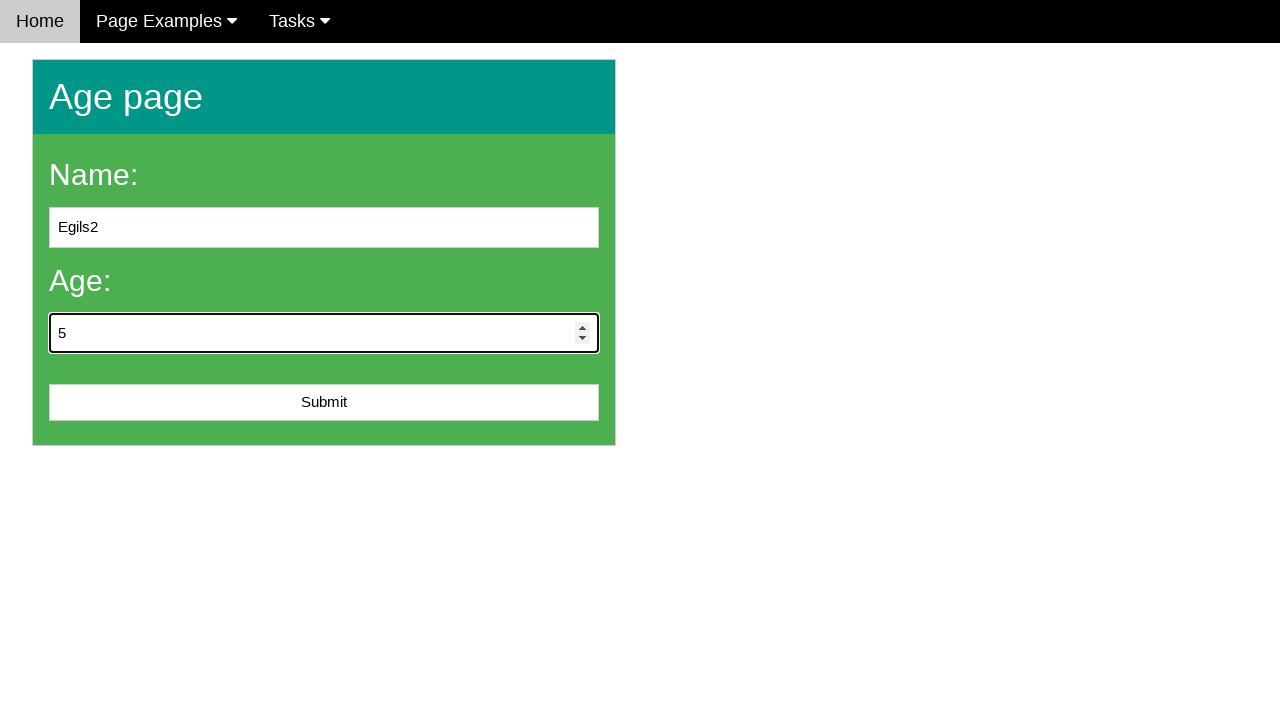

Clicked the submit button at (324, 403) on #submit
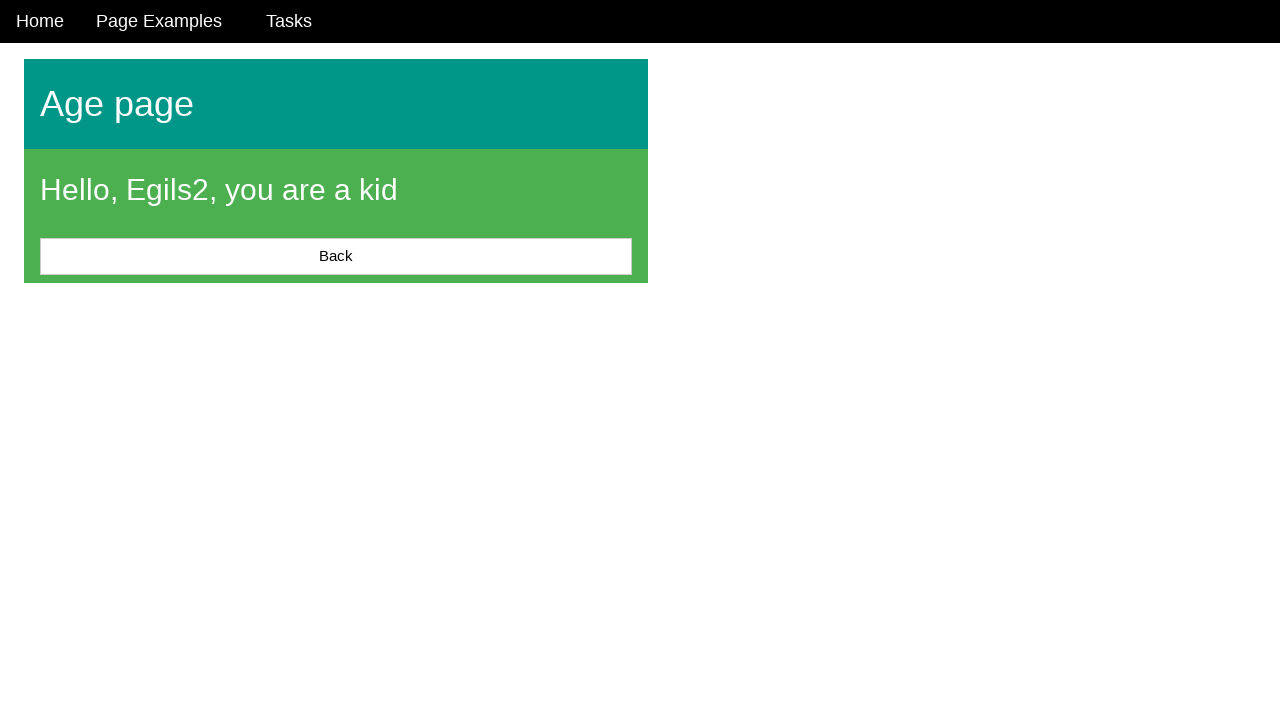

Message element loaded after form submission
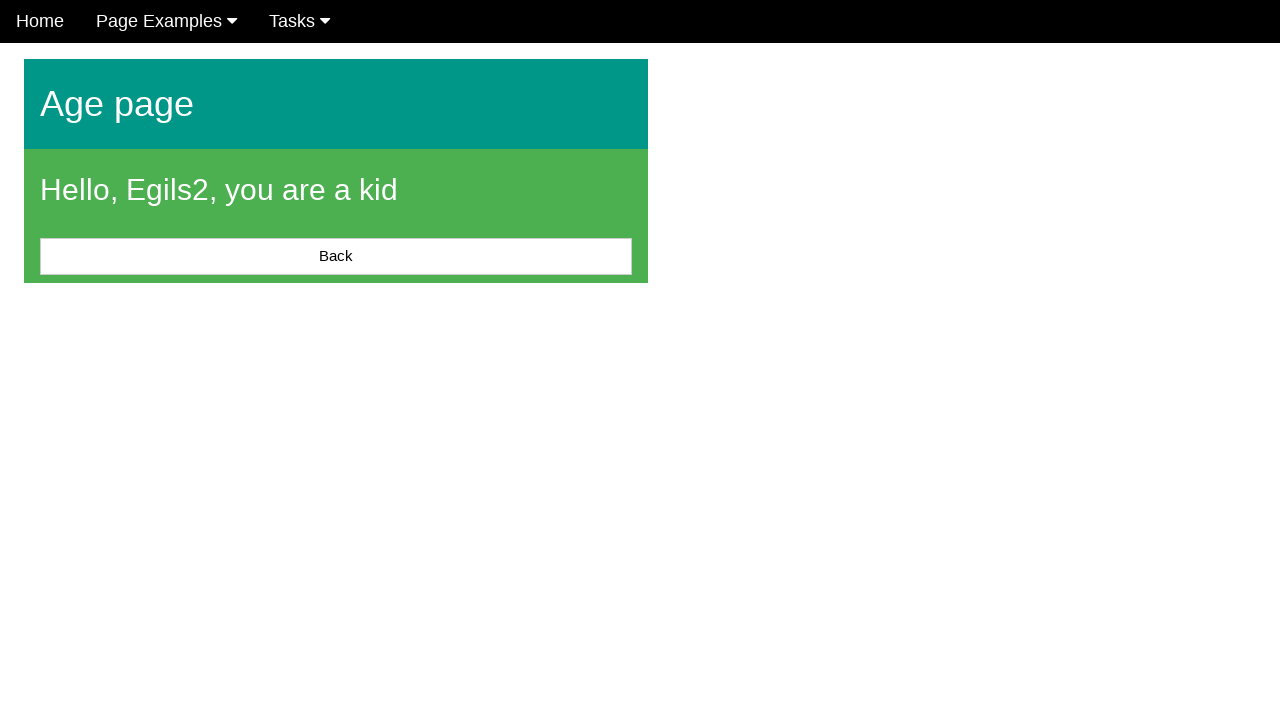

Retrieved message text content
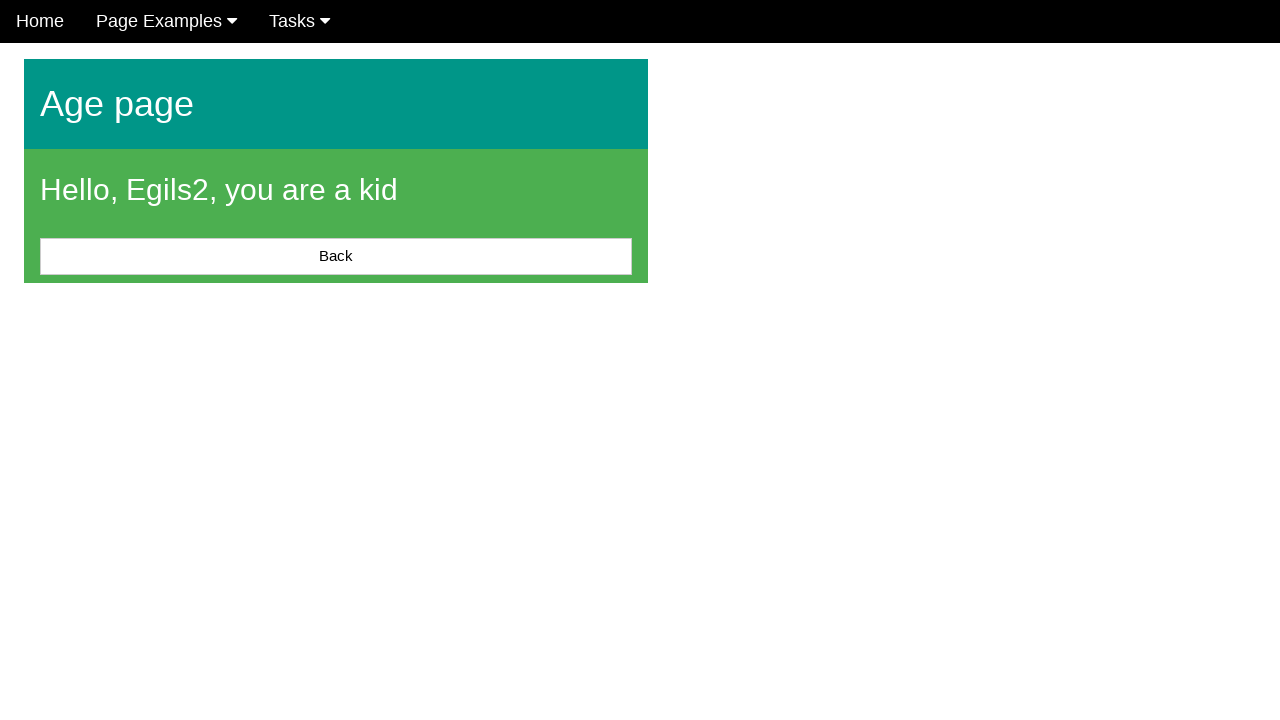

Verified kid message displayed: 'Hello, Egils2, you are a kid'
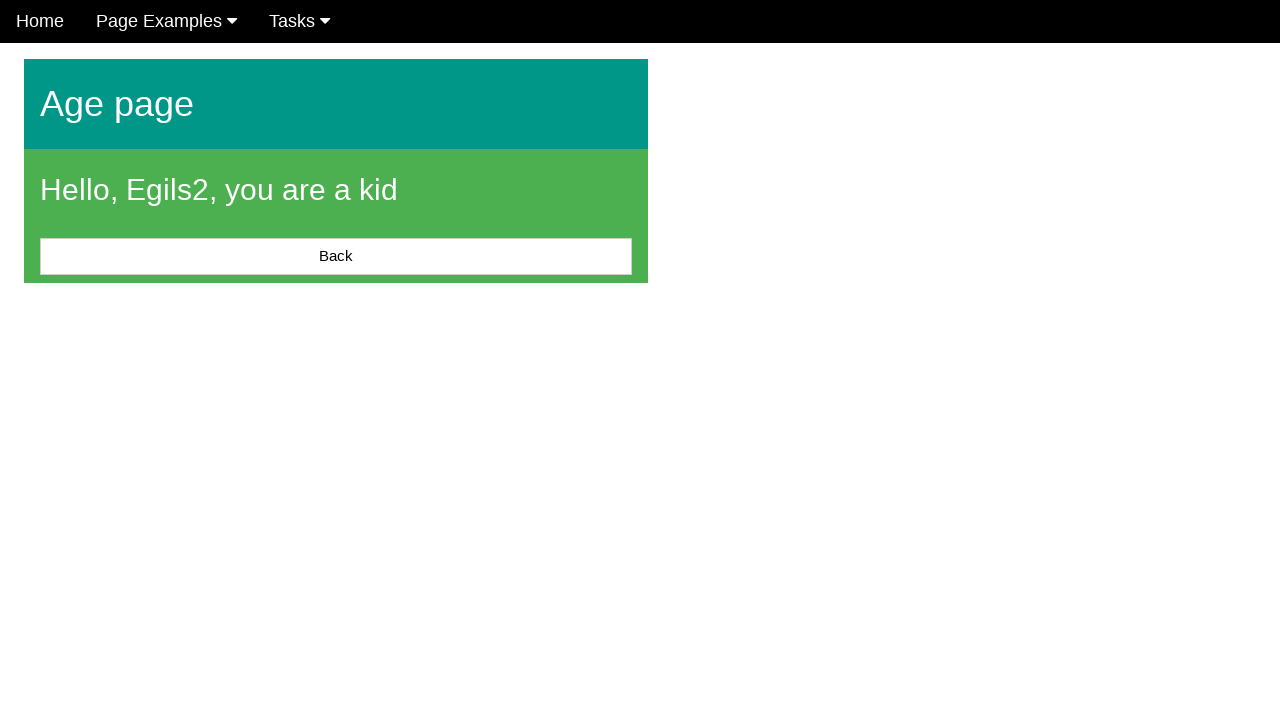

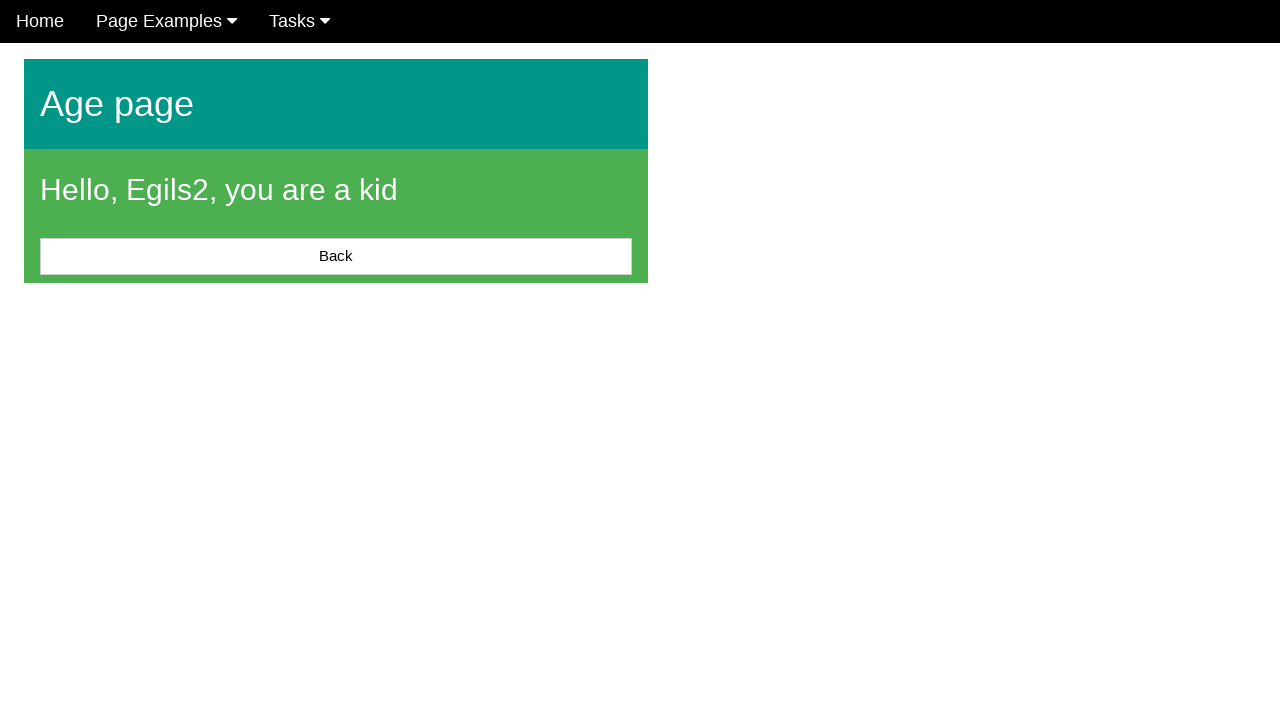